Tests that attempting to select a disabled option in a dropdown fails or is not permitted.

Starting URL: https://www.selenium.dev/selenium/web/formPage.html

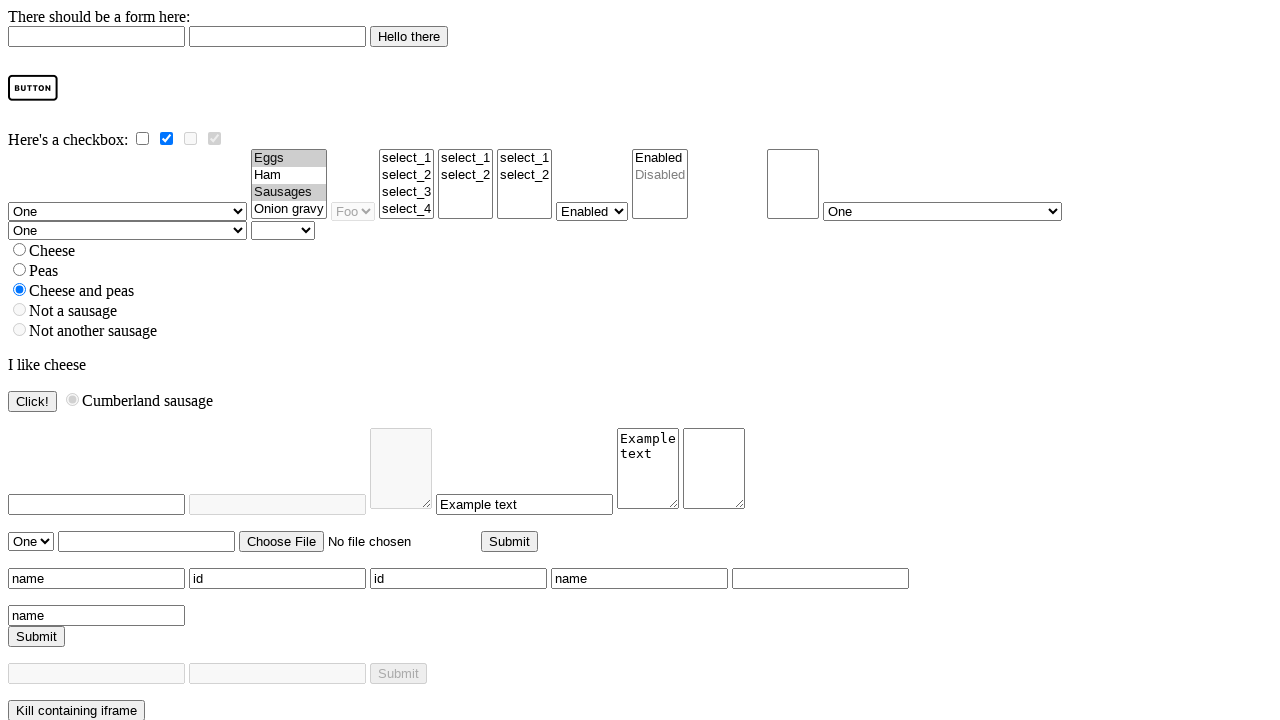

Navigated to form page
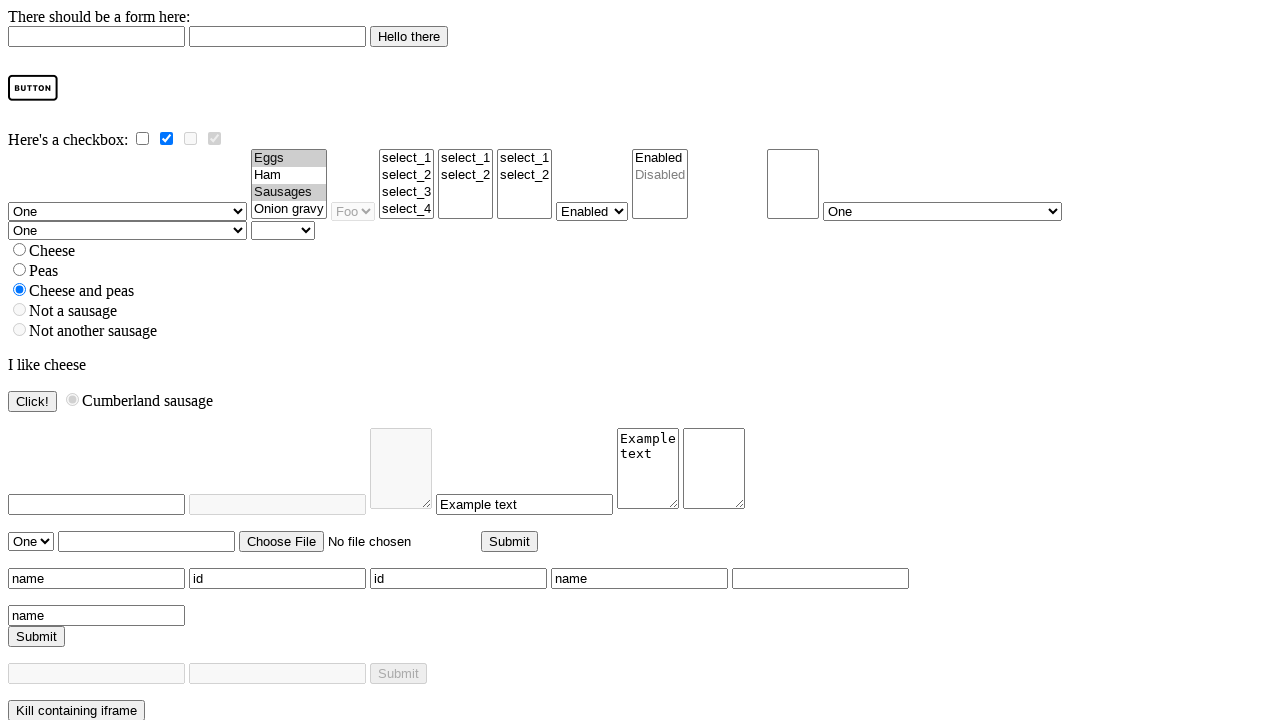

Located select element with disabled option
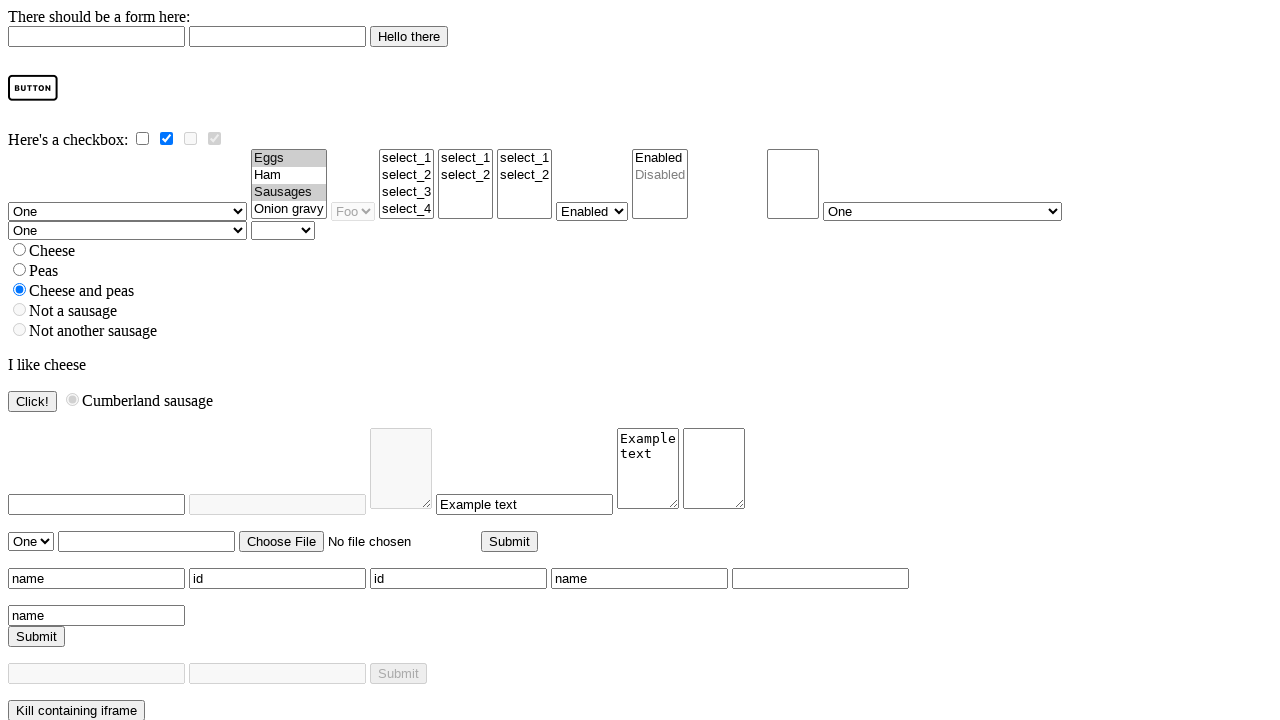

Attempted to select disabled option on select[name='single_disabled']
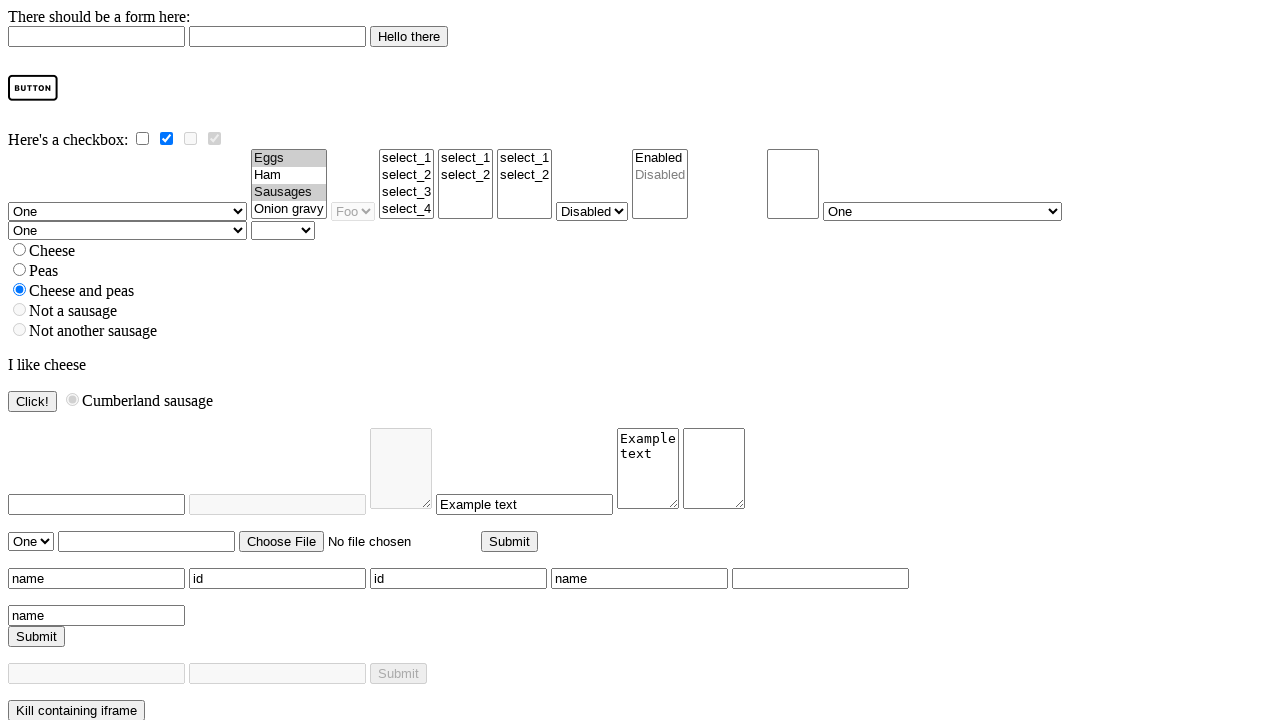

Located disabled option element
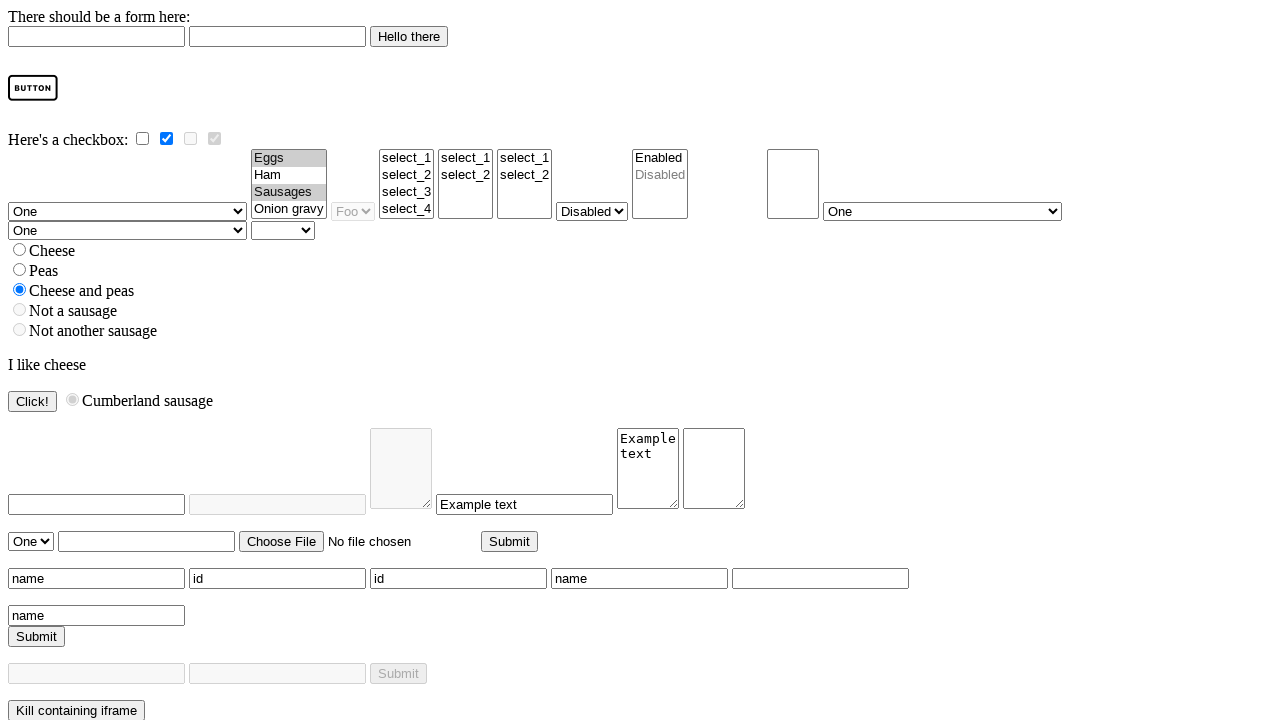

Evaluated if disabled option is selected
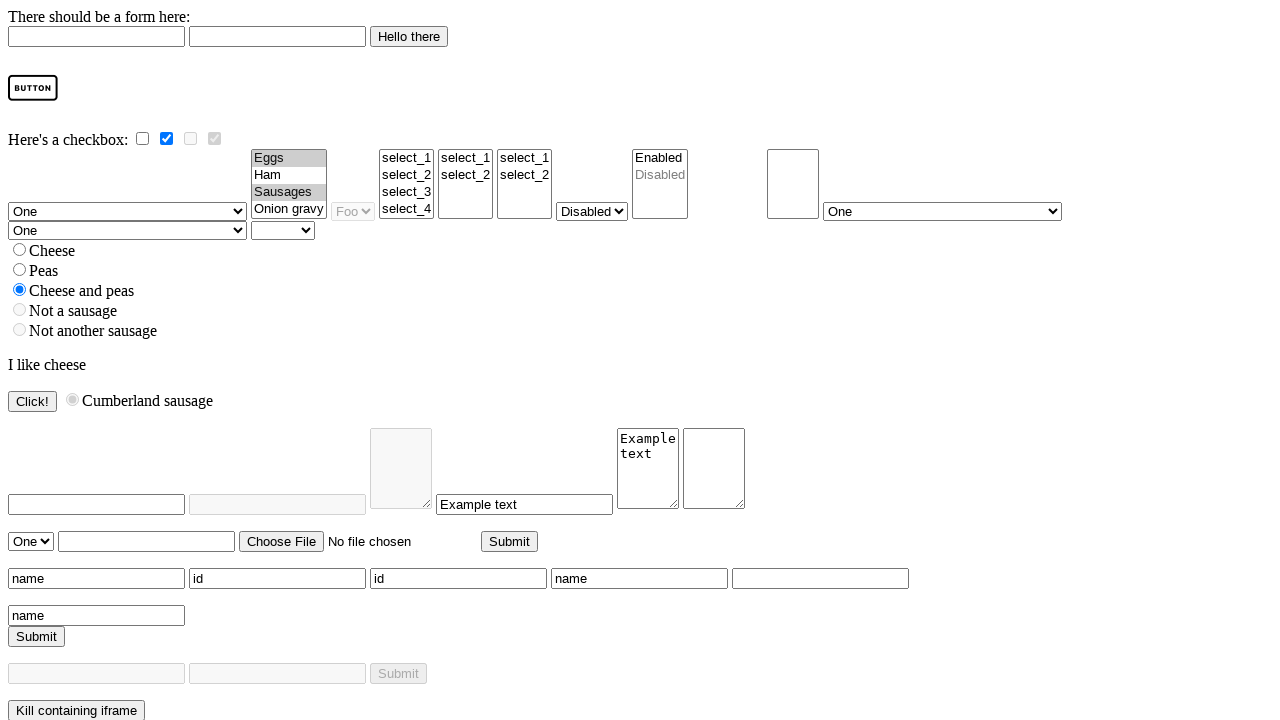

Selecting disabled option raised exception as expected: Disabled option should not be selectable
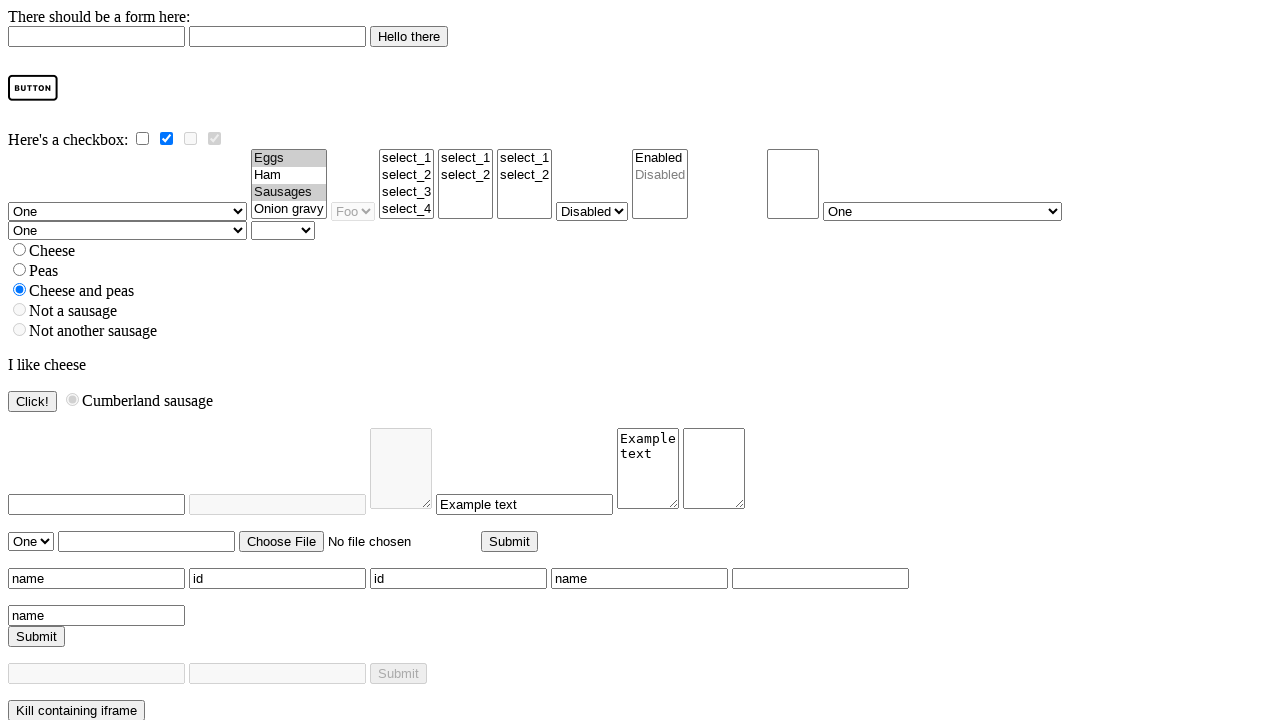

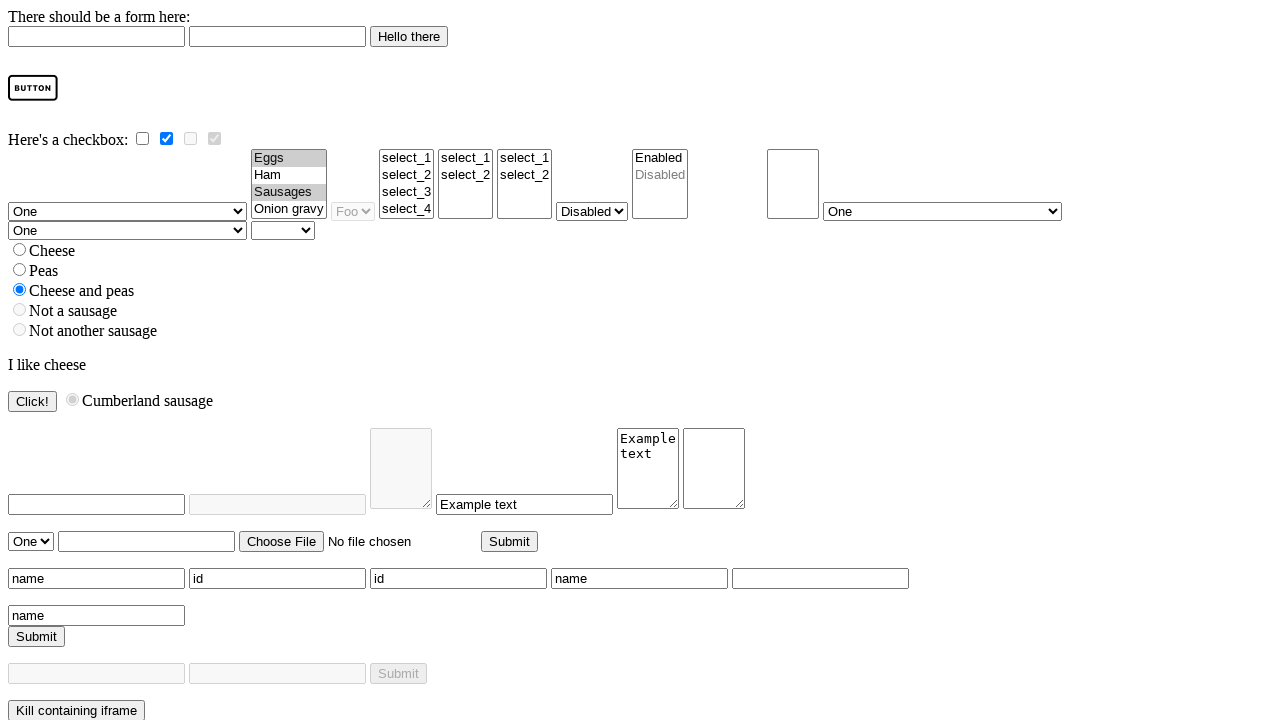